Navigates to training-support.net and clicks on the About Us link

Starting URL: https://training-support.net

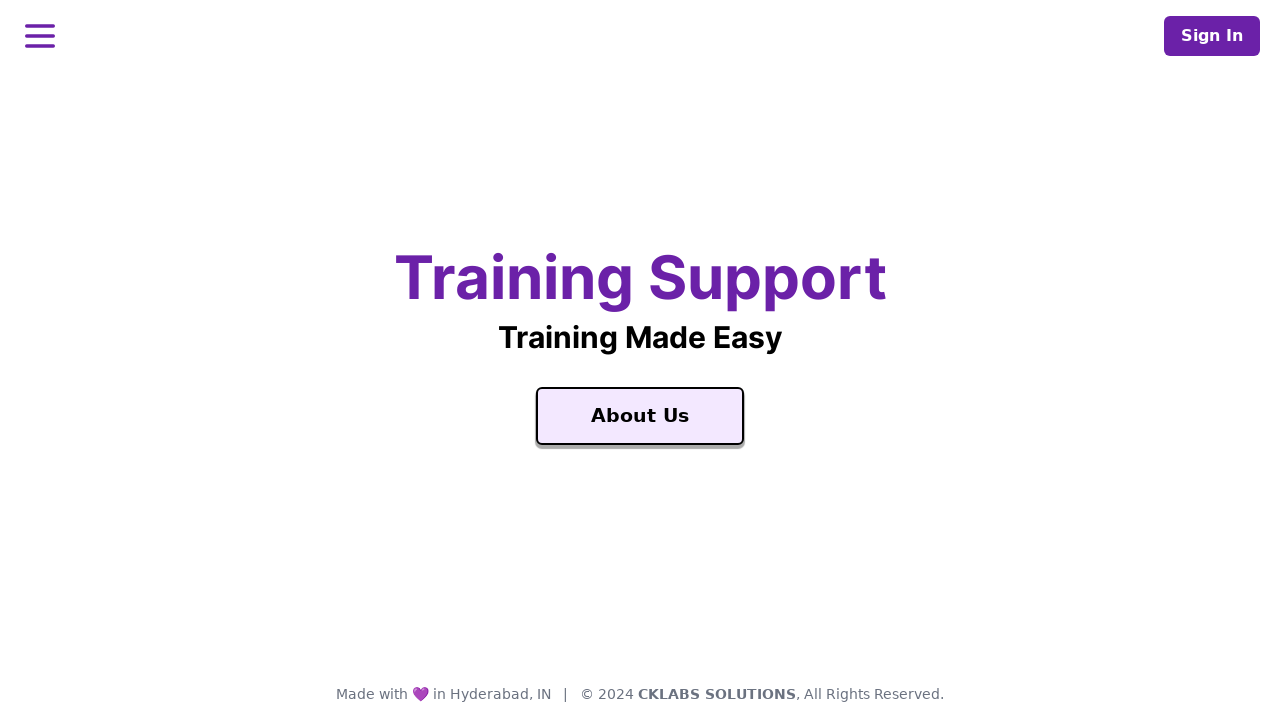

Navigated to https://training-support.net
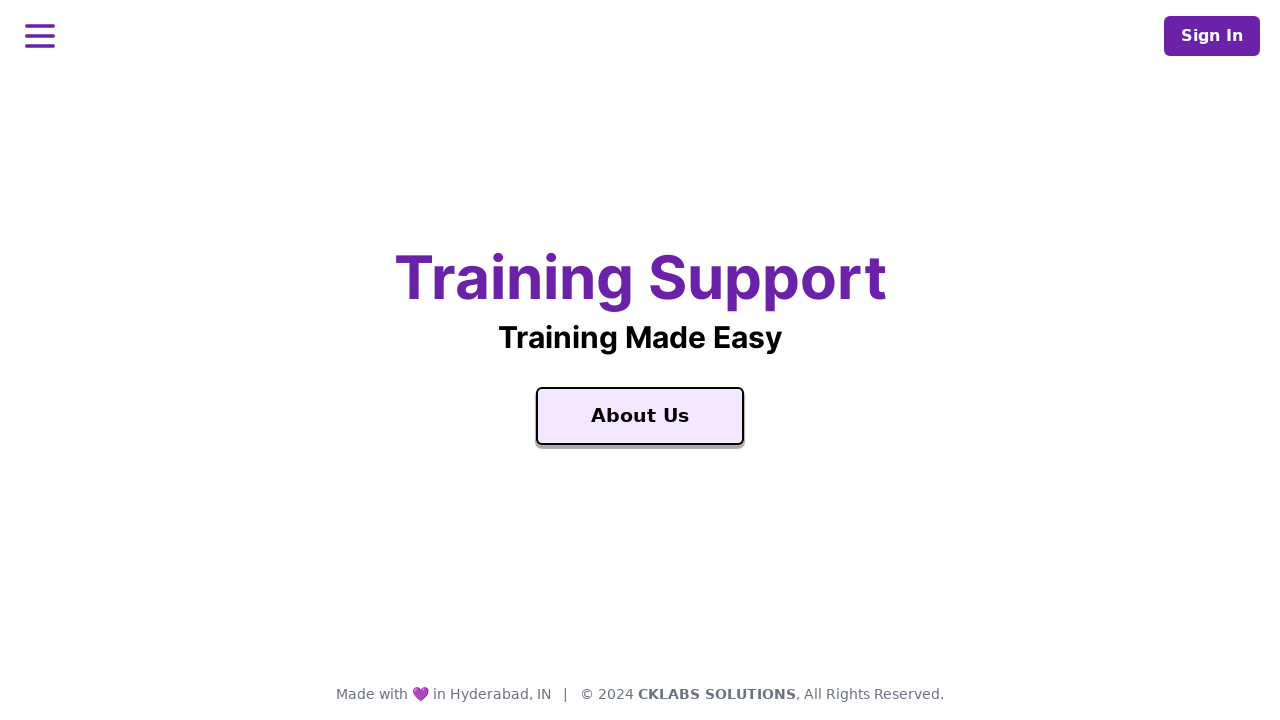

Clicked on the About Us link at (640, 416) on text=About Us
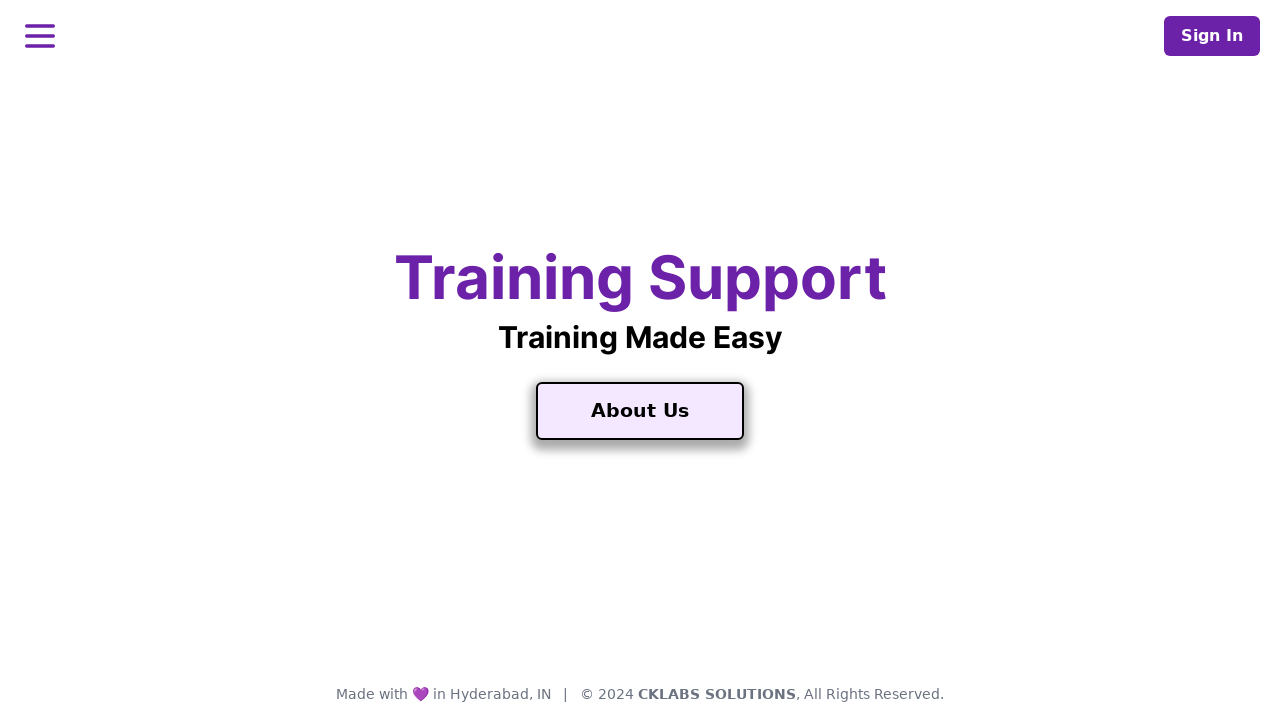

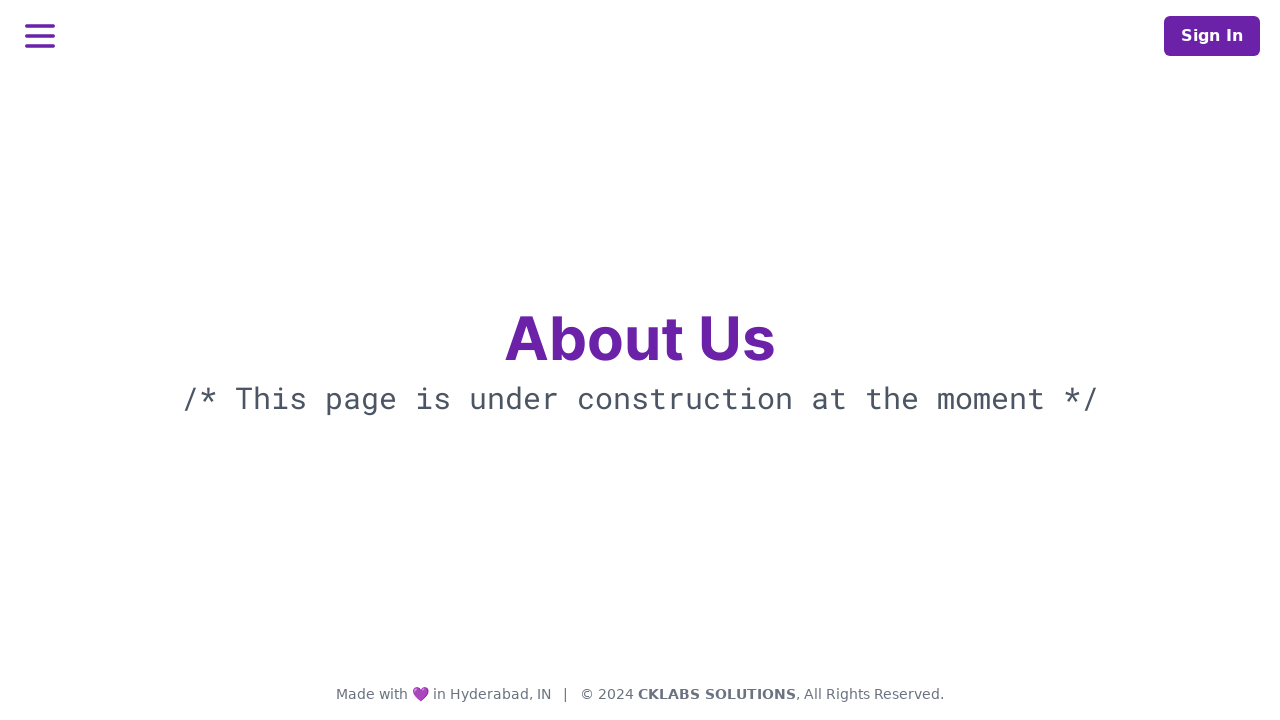